Tests calculator division of zero by zero (0/0) and verifies the result shows NaN

Starting URL: https://testpages.eviltester.com/styled/apps/calculator.html

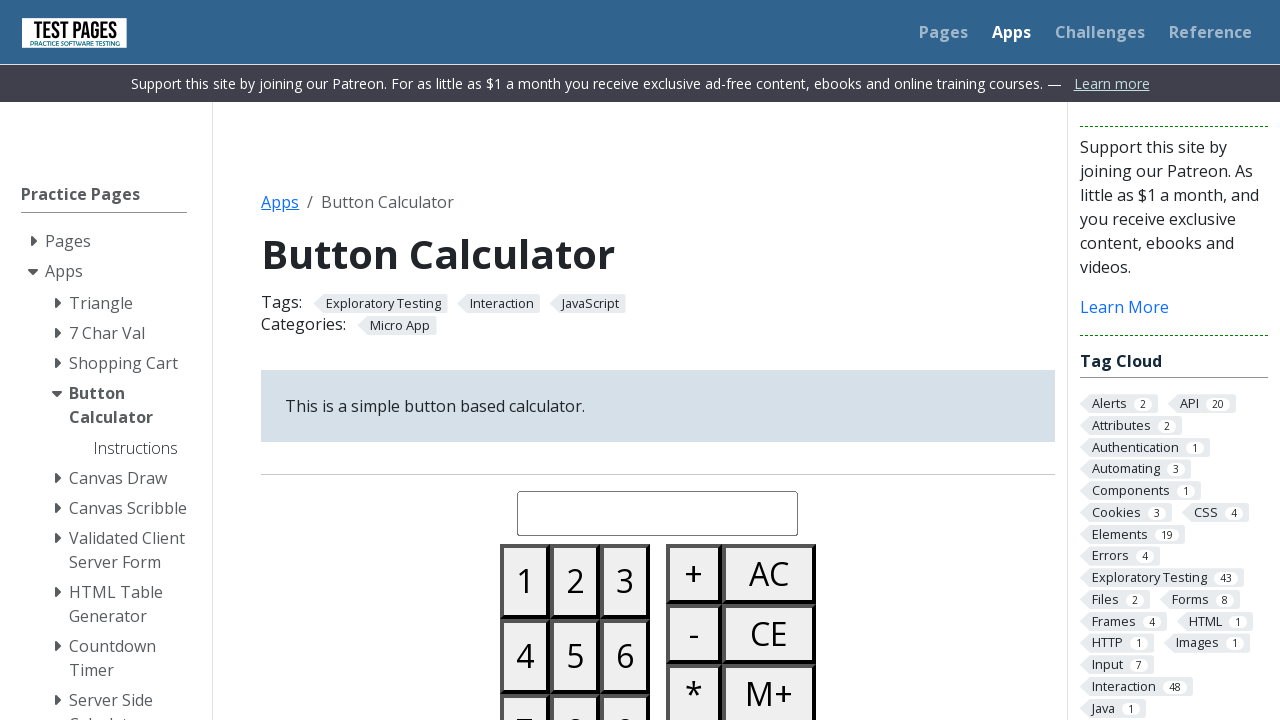

Clicked button 0 (first operand) at (525, 360) on #button00
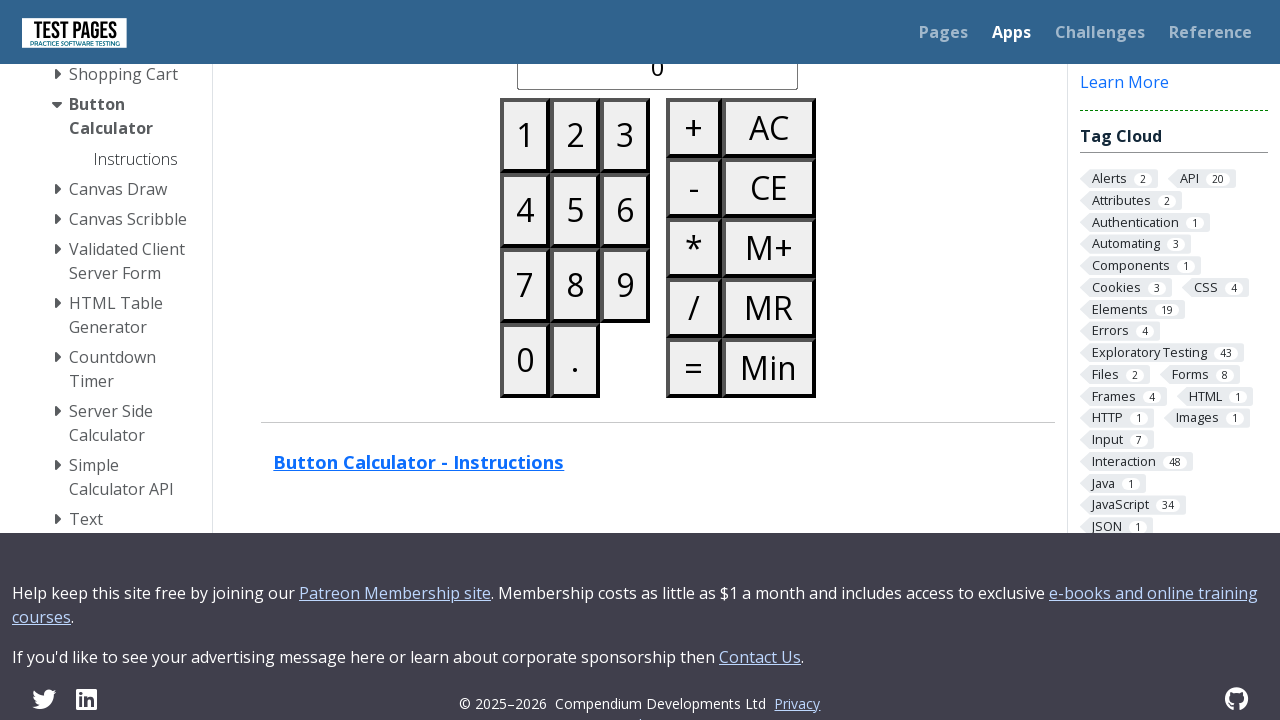

Clicked divide button at (694, 308) on #buttondivide
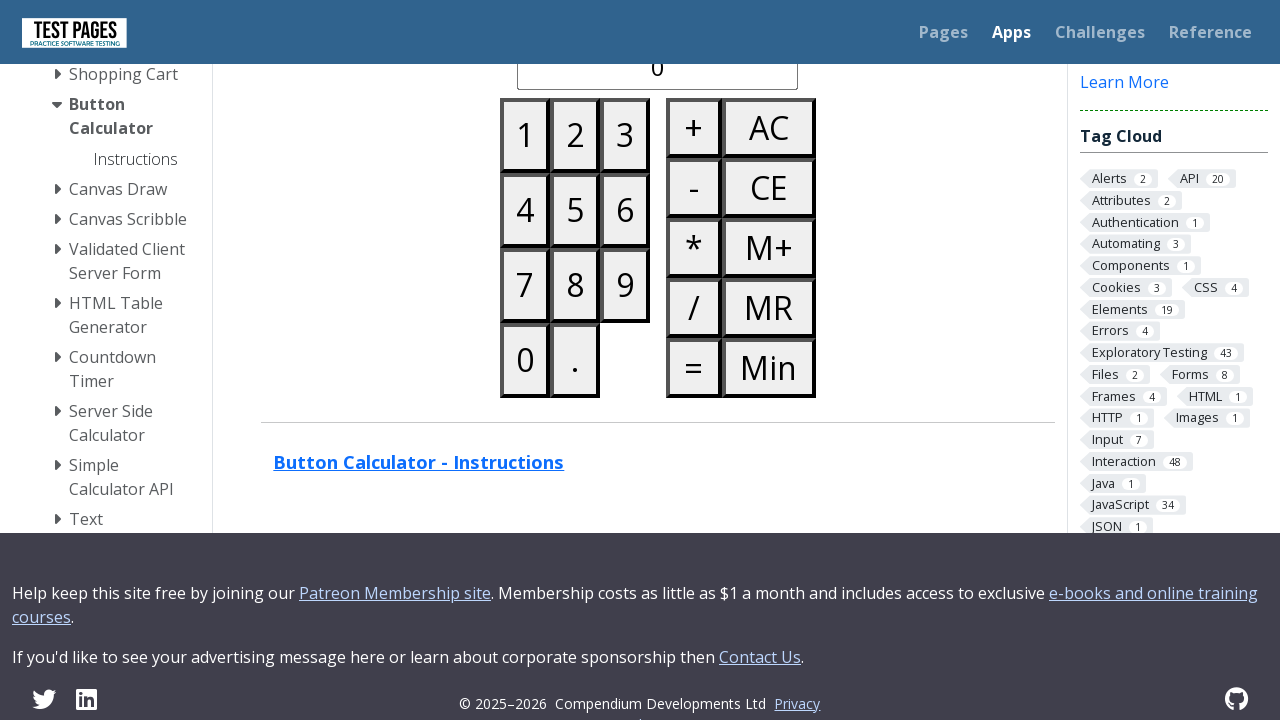

Clicked button 0 (second operand) at (525, 360) on #button00
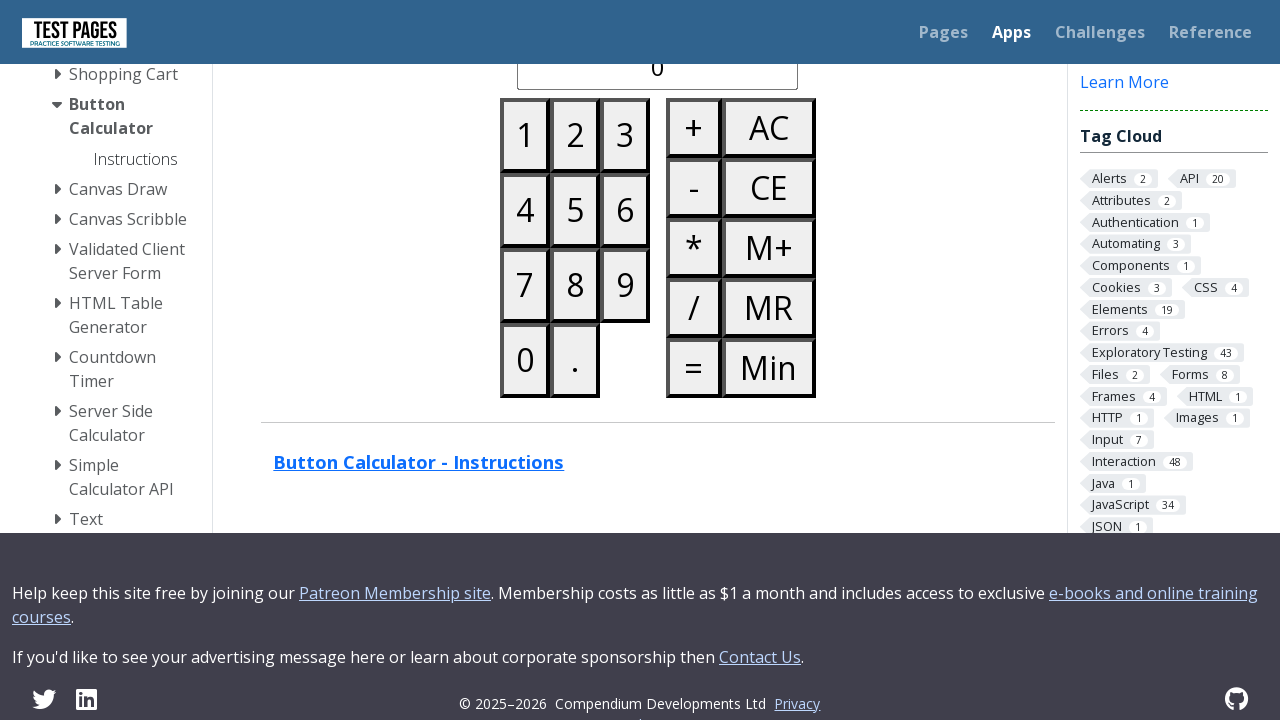

Clicked equals button to calculate 0/0 at (694, 368) on #buttonequals
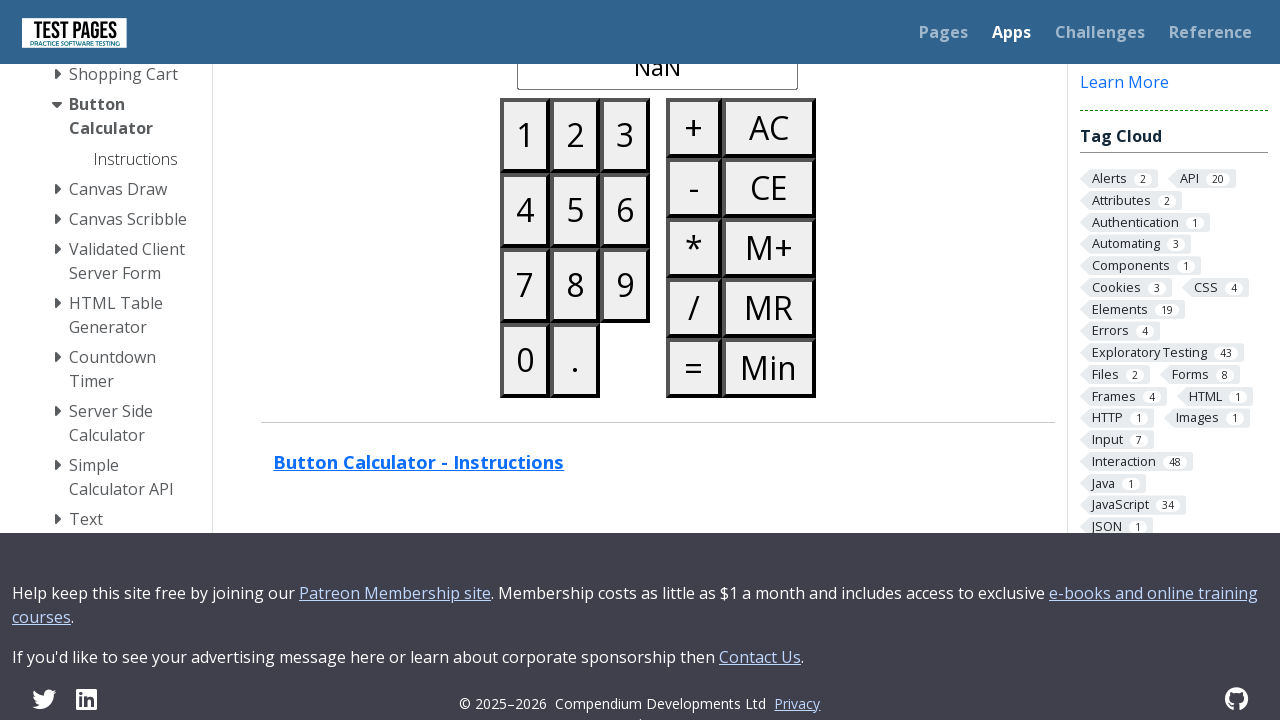

Waited for calculation result to display
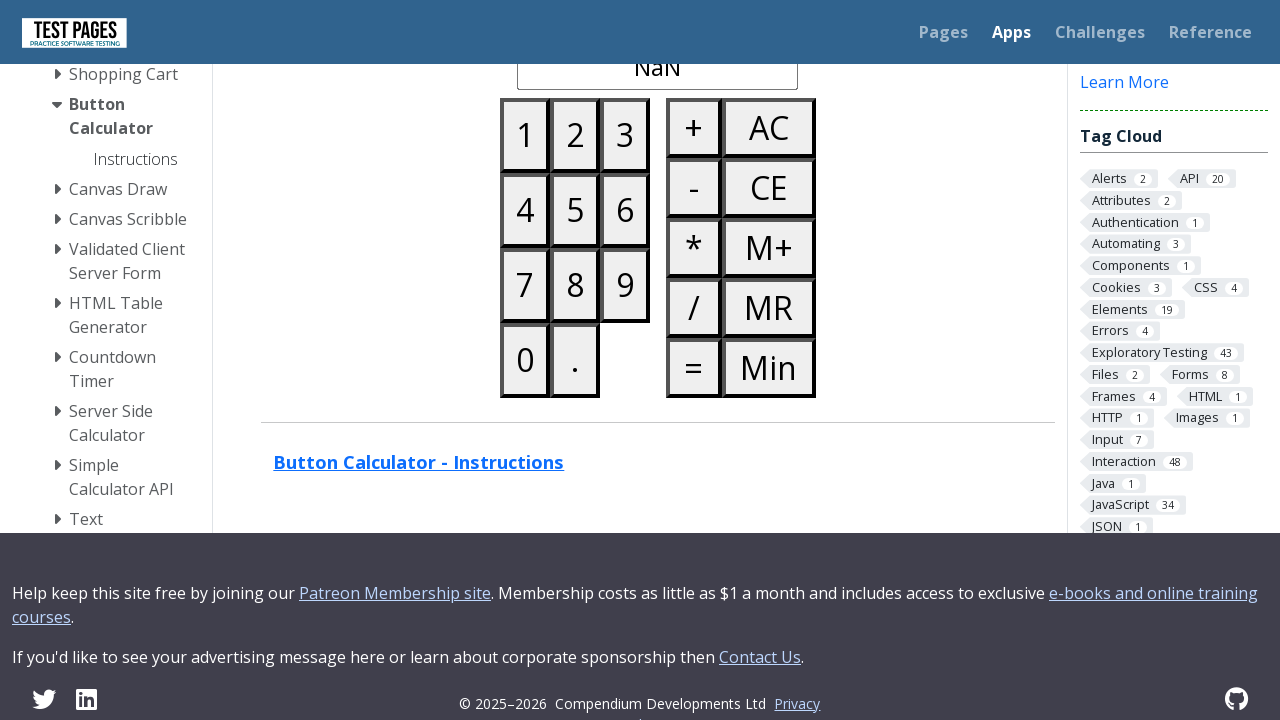

Clicked all clear button to reset calculator at (769, 128) on #buttonallclear
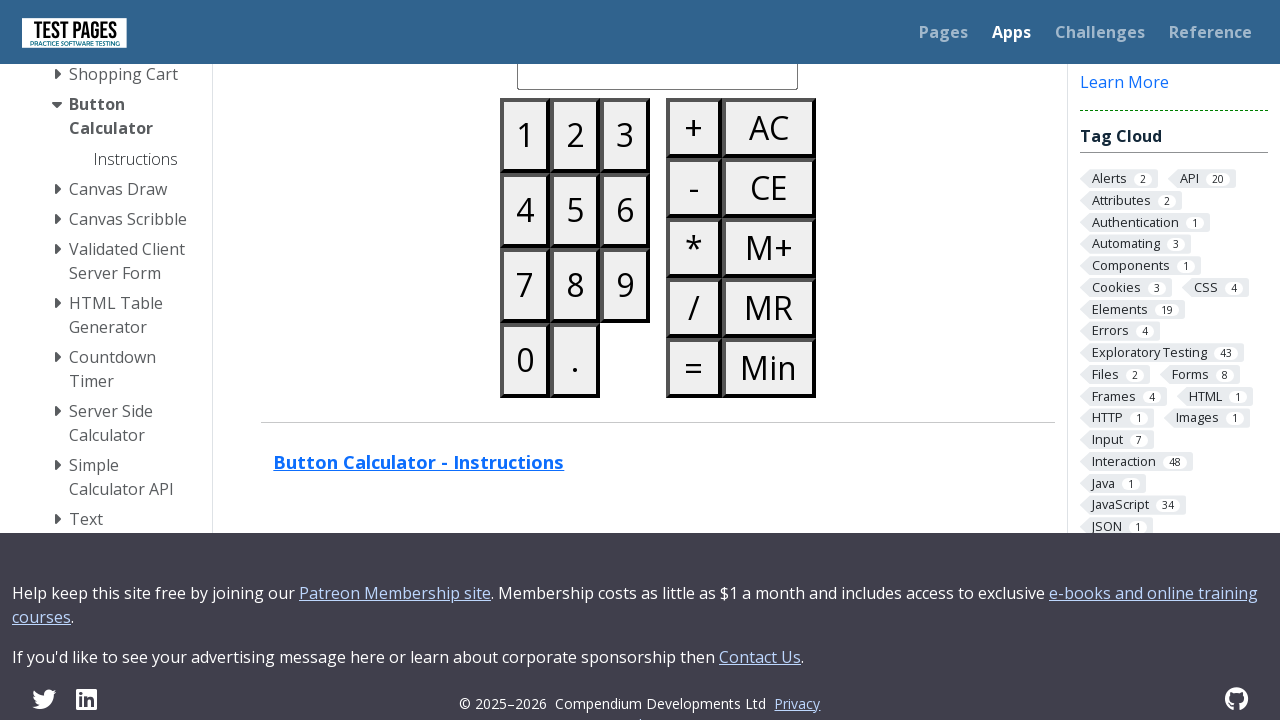

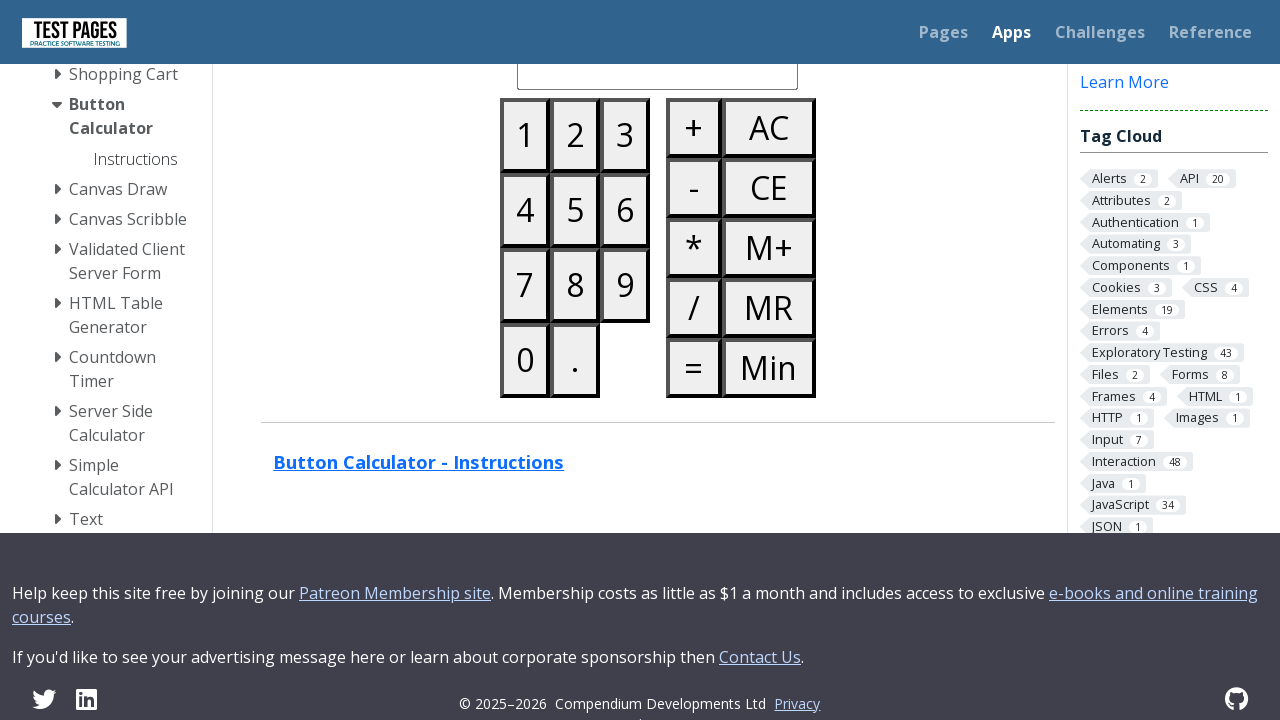